Navigates to Add/Remove Elements page and clicks the Add Element button

Starting URL: https://the-internet.herokuapp.com/

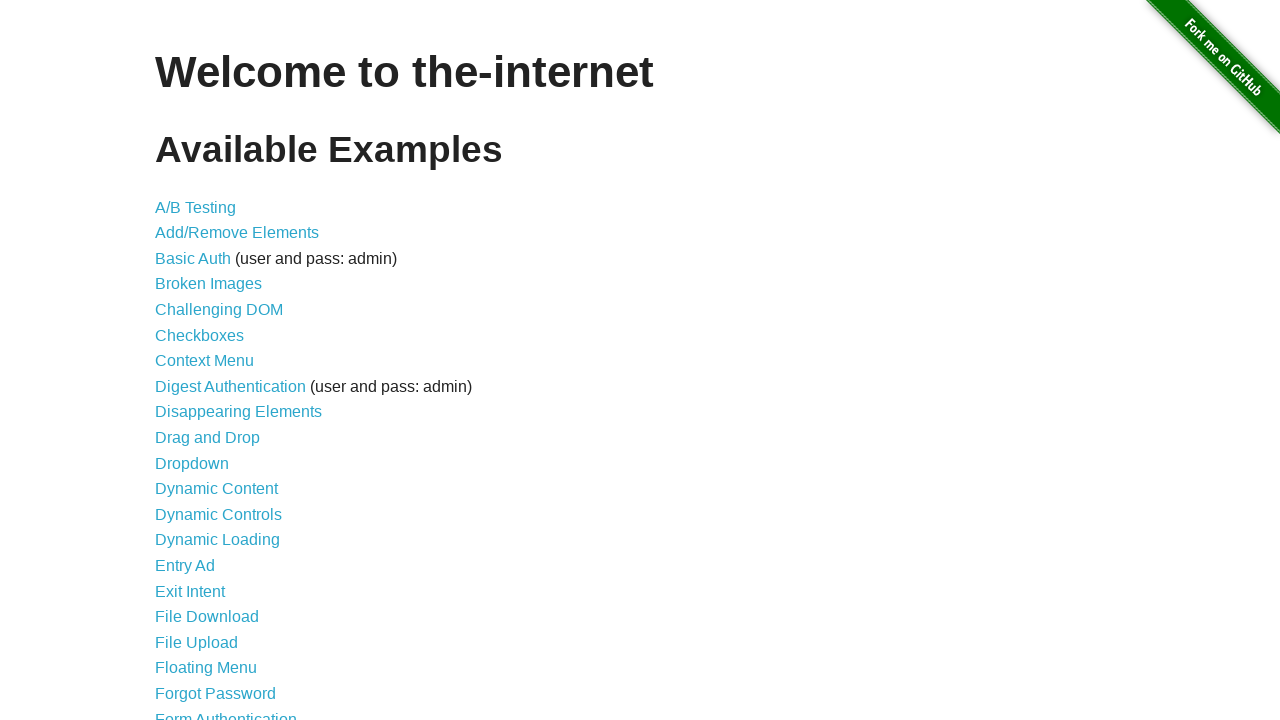

Navigated to the Internet landing page
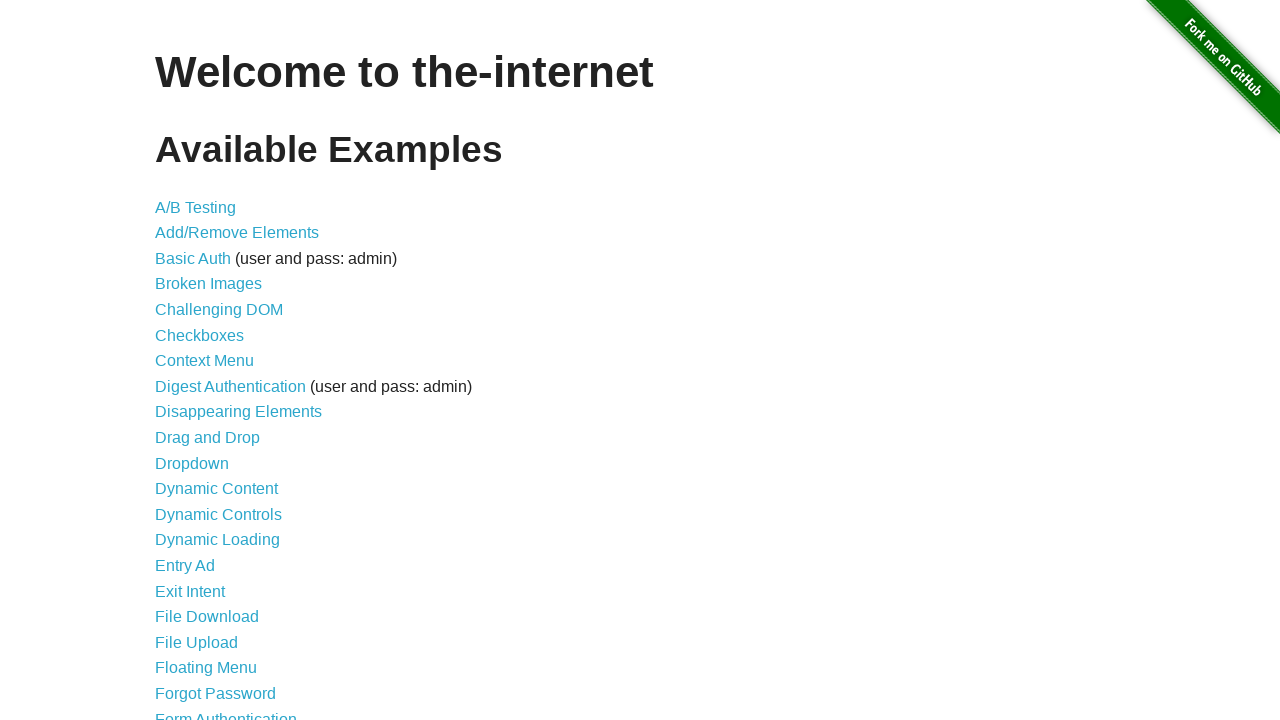

Clicked Add/Remove Elements link at (237, 233) on text='Add/Remove Elements'
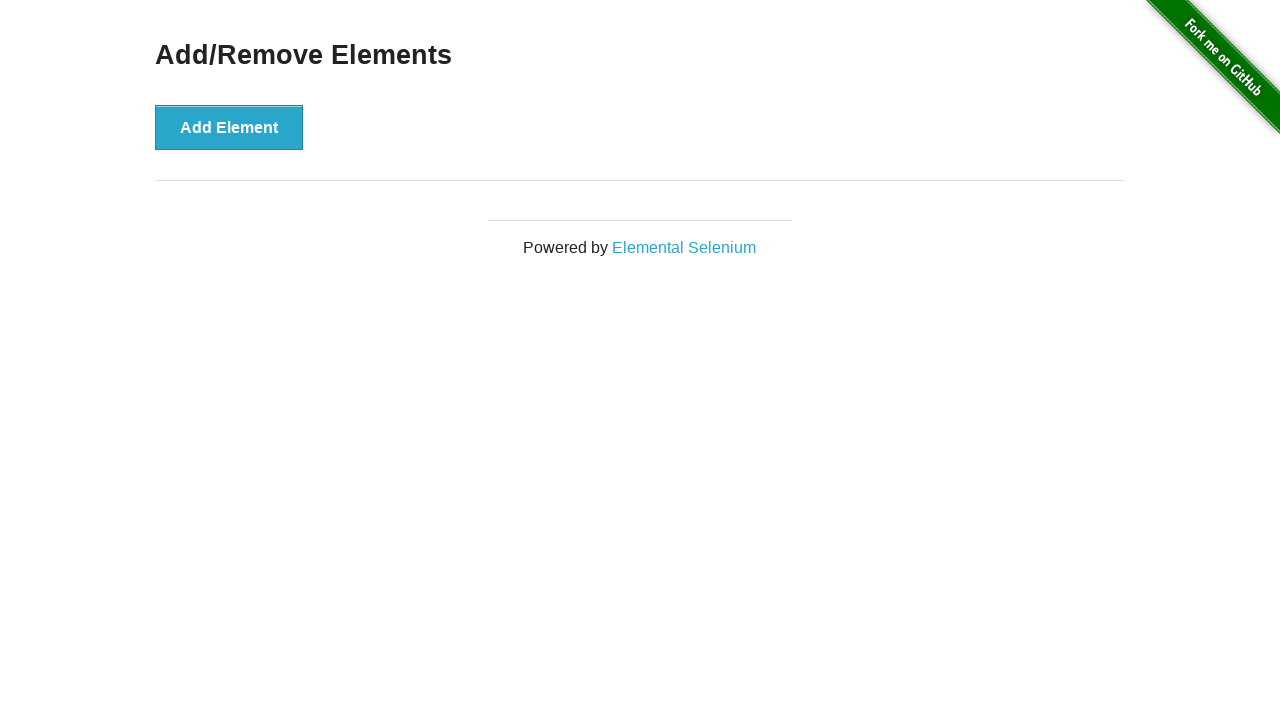

Clicked Add Element button at (229, 127) on button
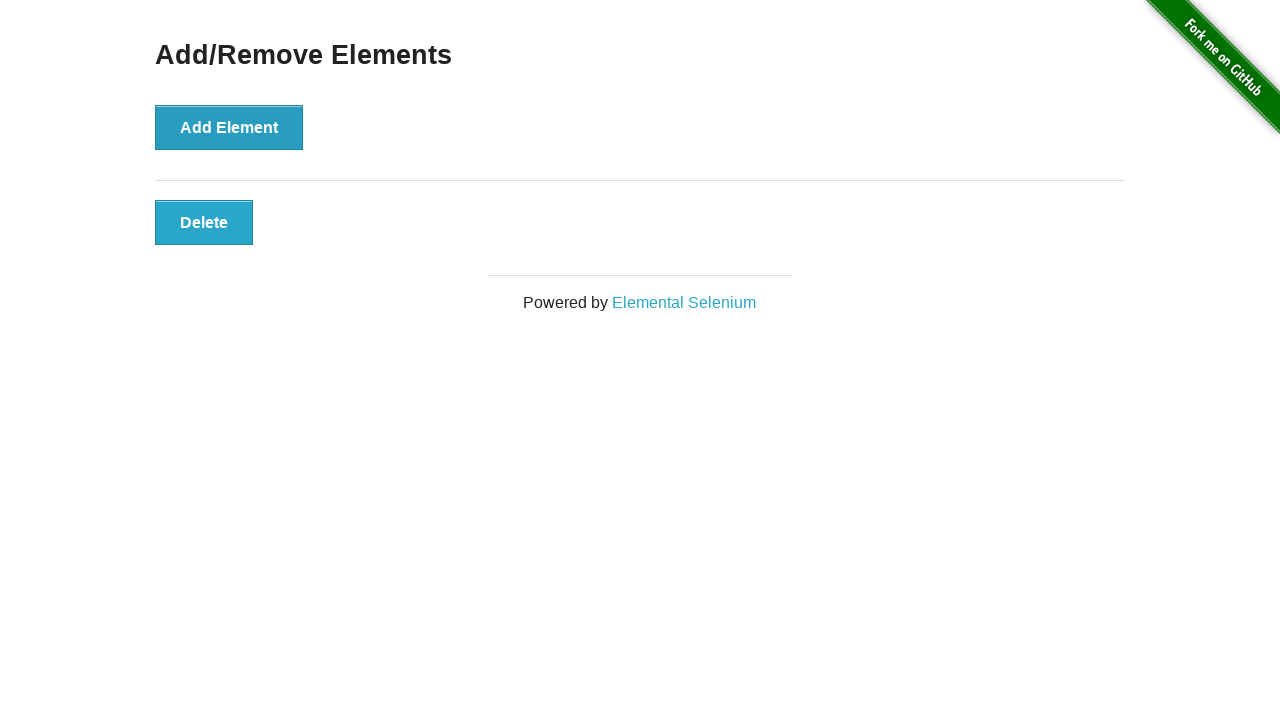

Retrieved text content from elements container
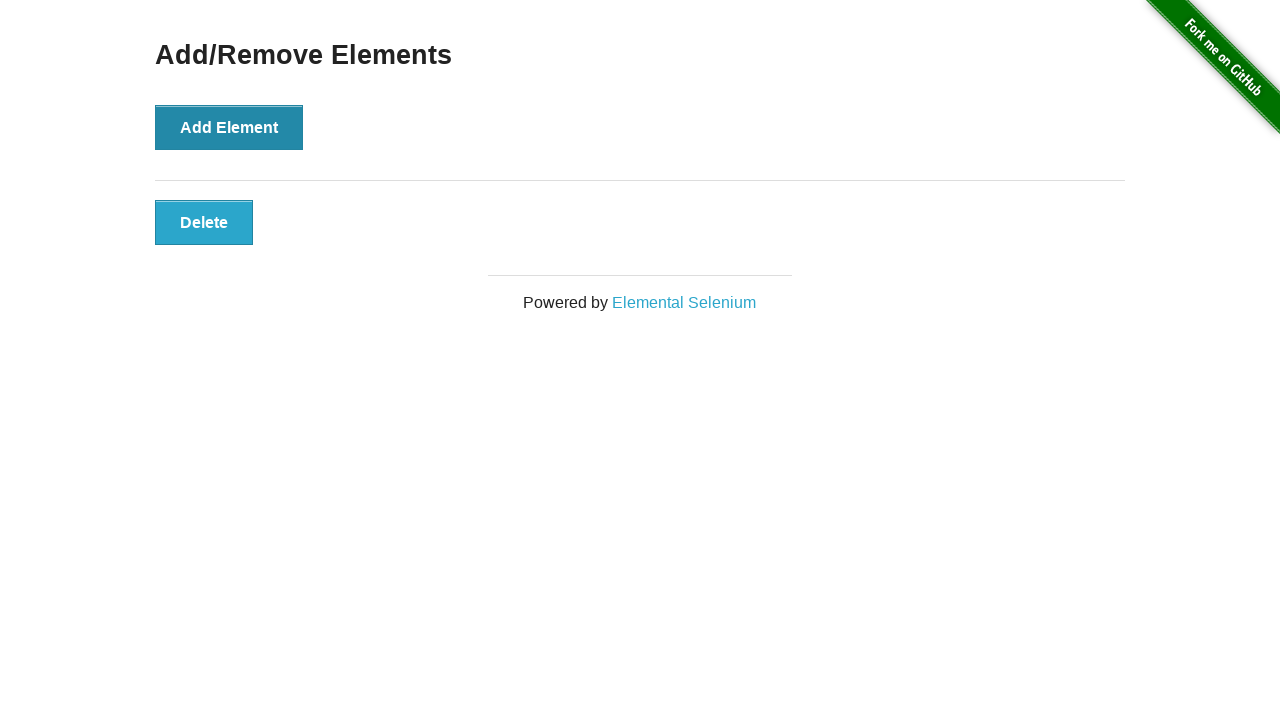

Verified Delete button appears in elements container
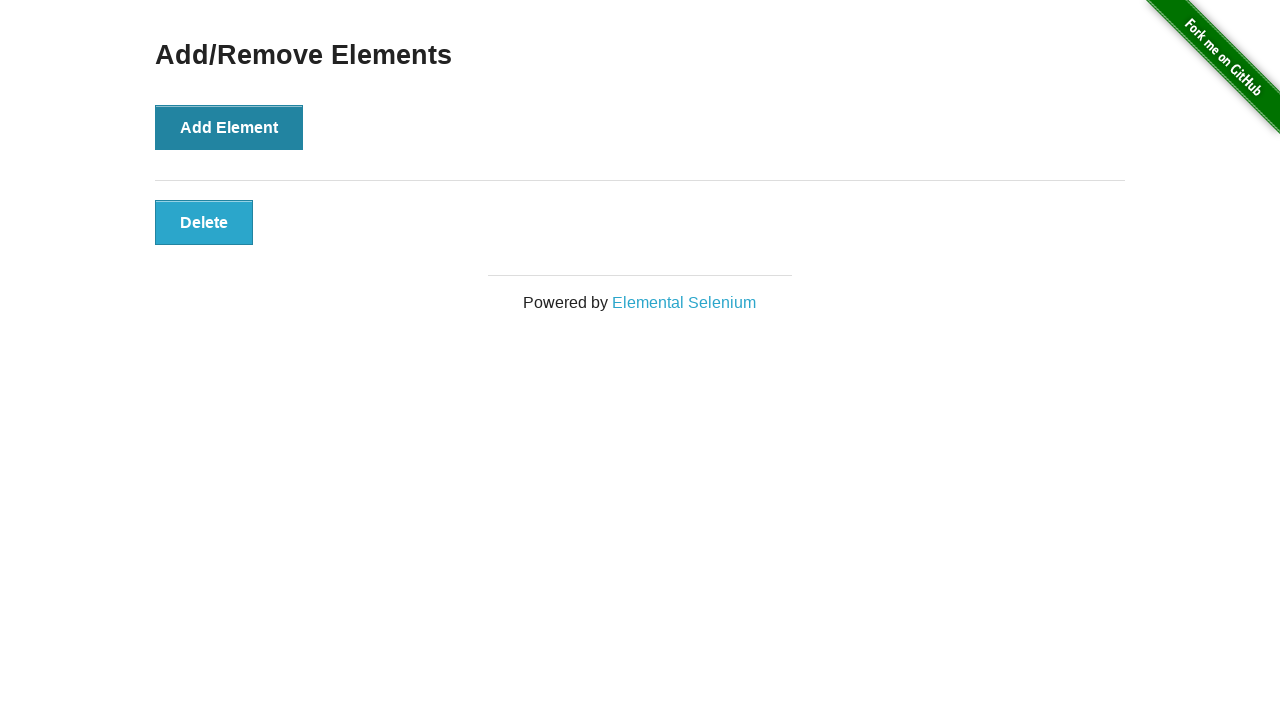

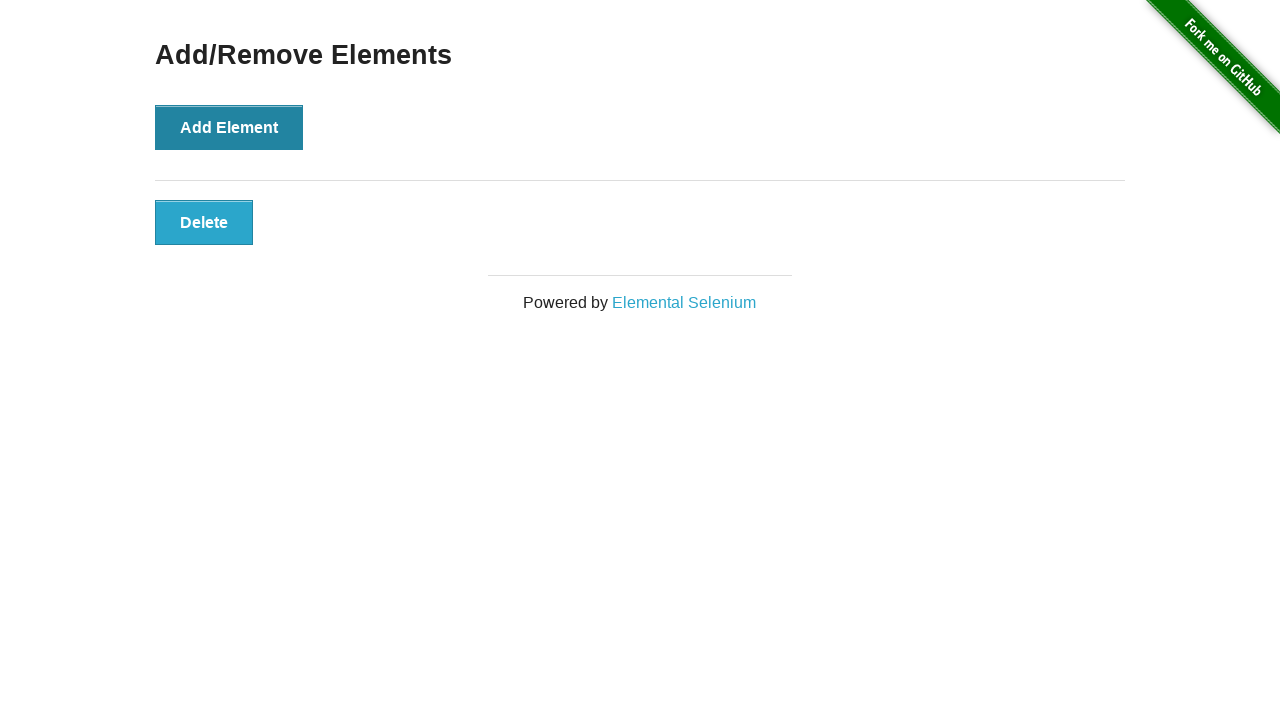